Tests various mouse and keyboard interactions including hover, click, double-click, drag-and-drop, slider manipulation, and keyboard shortcuts on a test automation practice page.

Starting URL: https://testautomationpractice.blogspot.com/

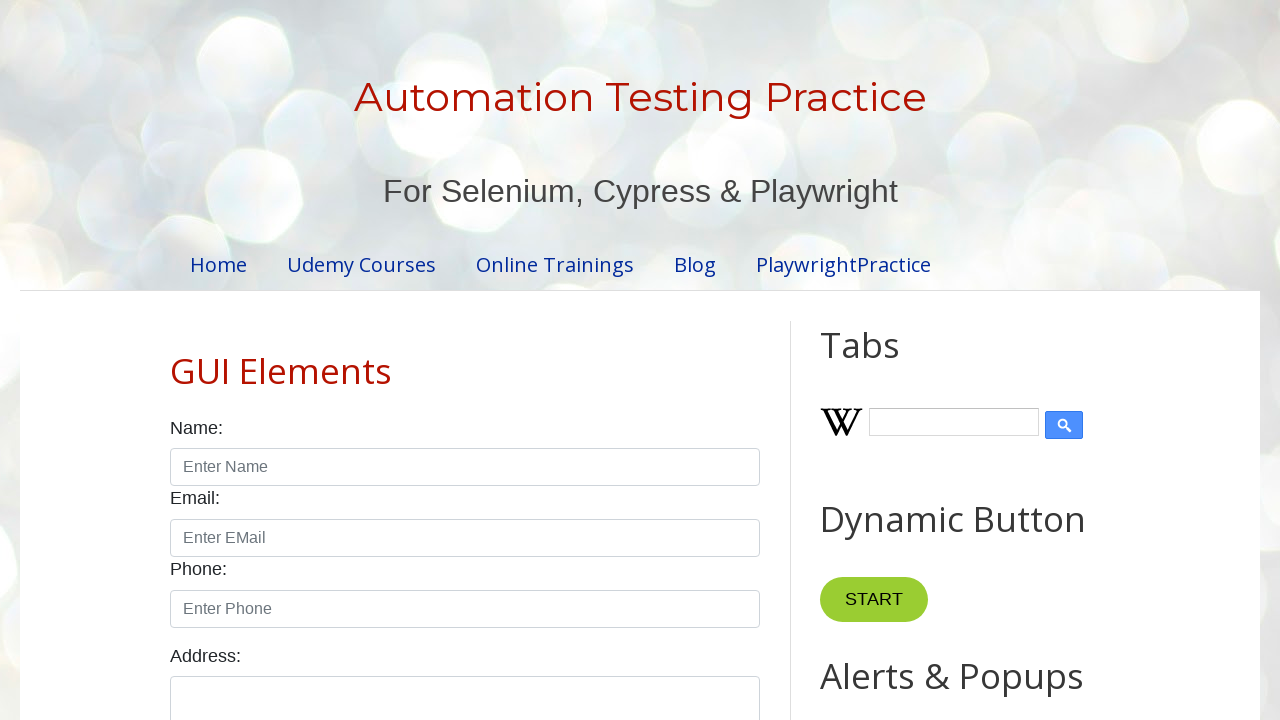

Hovered over the START button at (874, 600) on xpath=//button[normalize-space()='START']
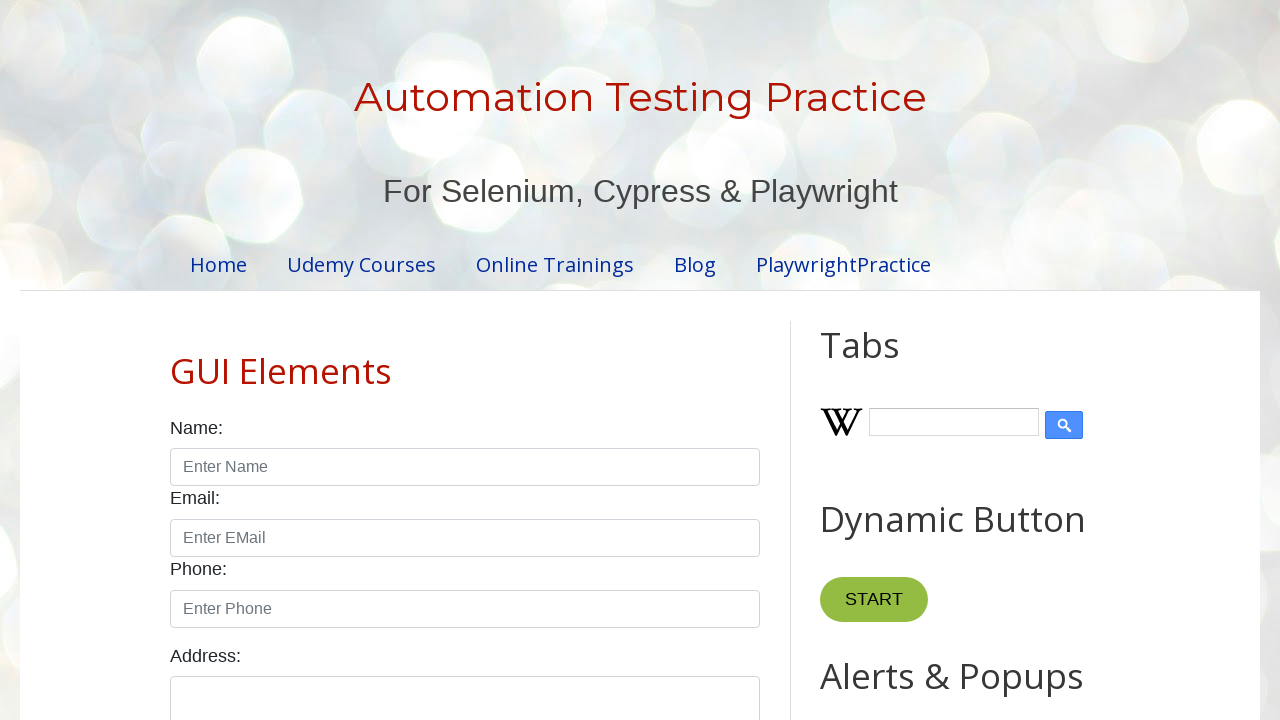

Clicked the START button at (874, 600) on xpath=//button[normalize-space()='START']
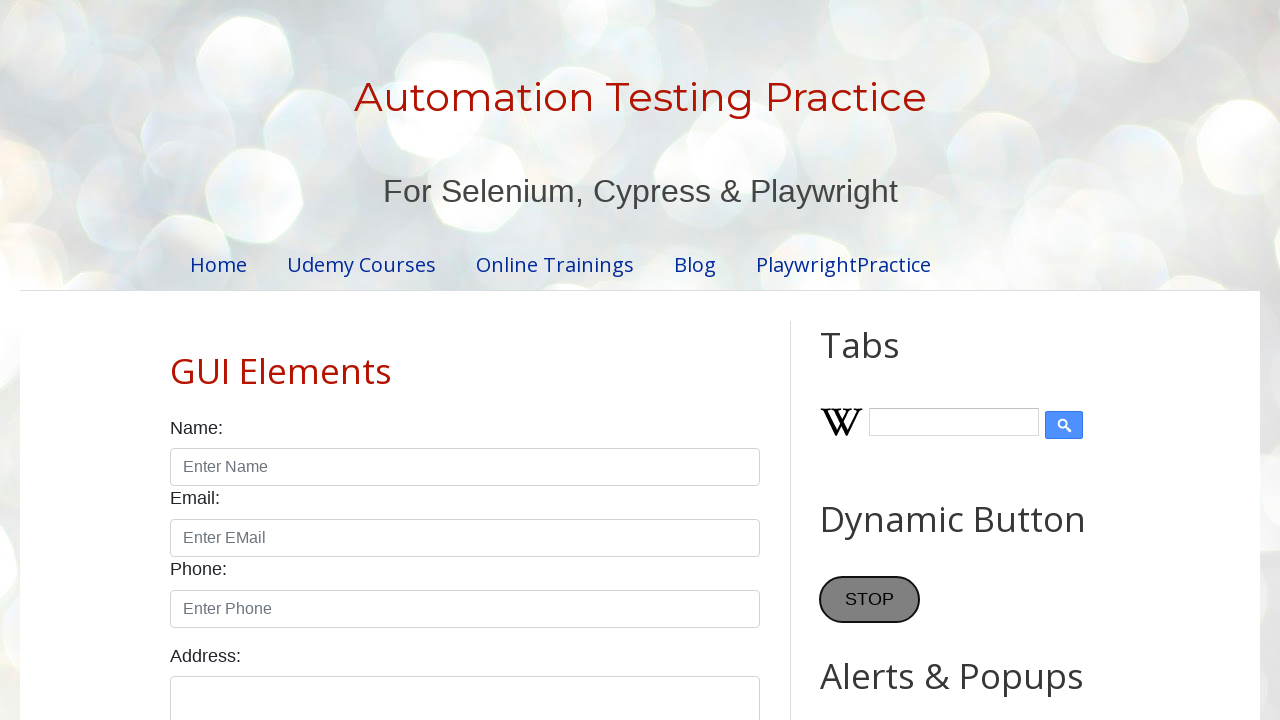

Double-clicked on field1 input at (977, 361) on input#field1
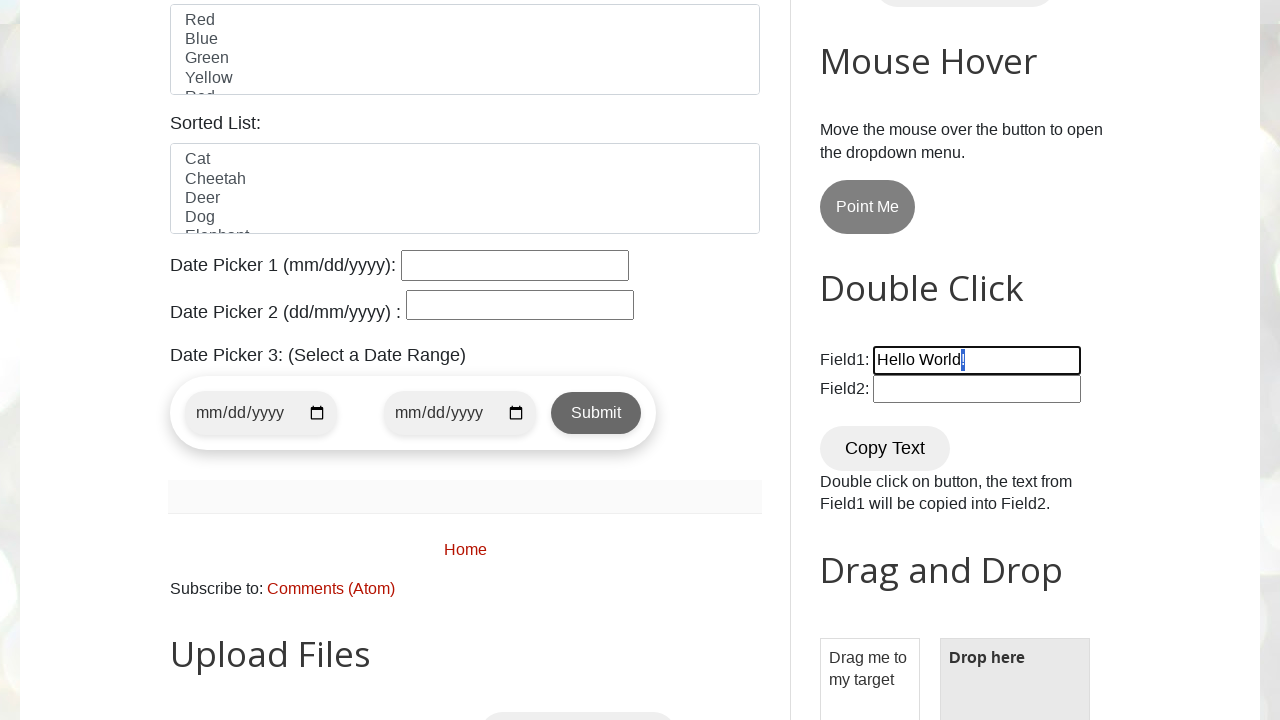

Dragged and dropped element to target at (1015, 645)
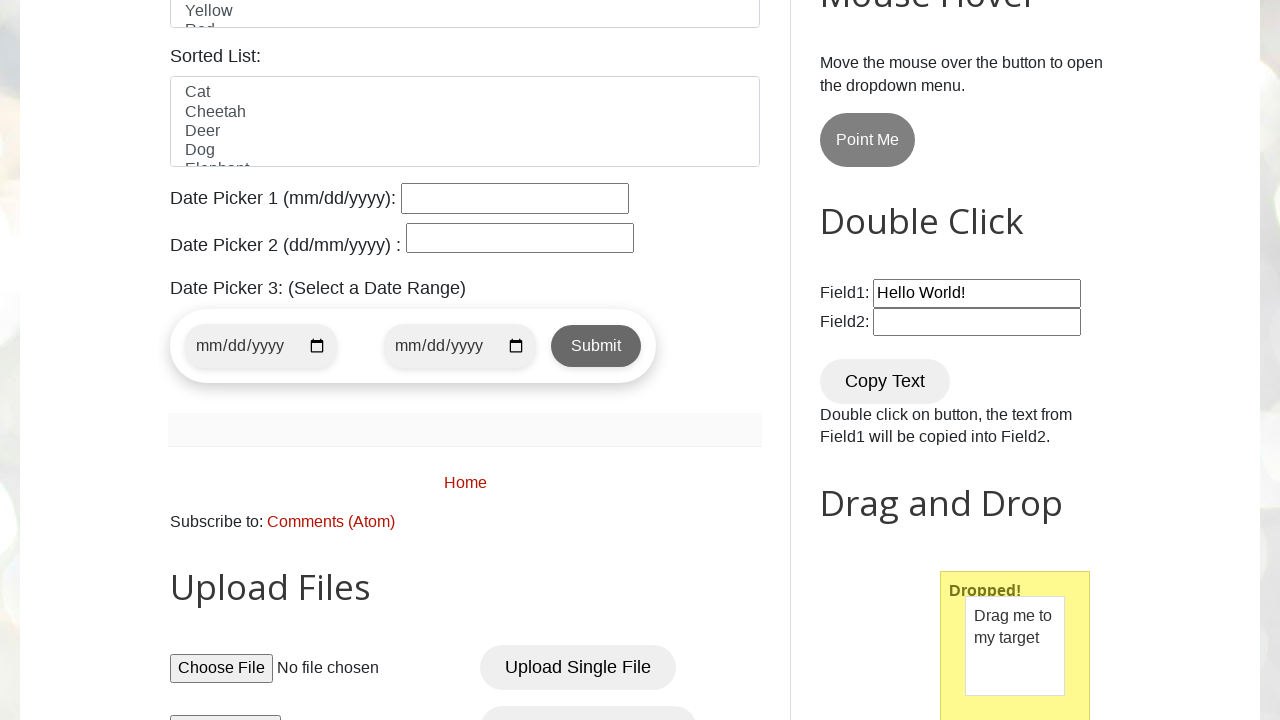

Moved mouse to slider handle position at (864, 919)
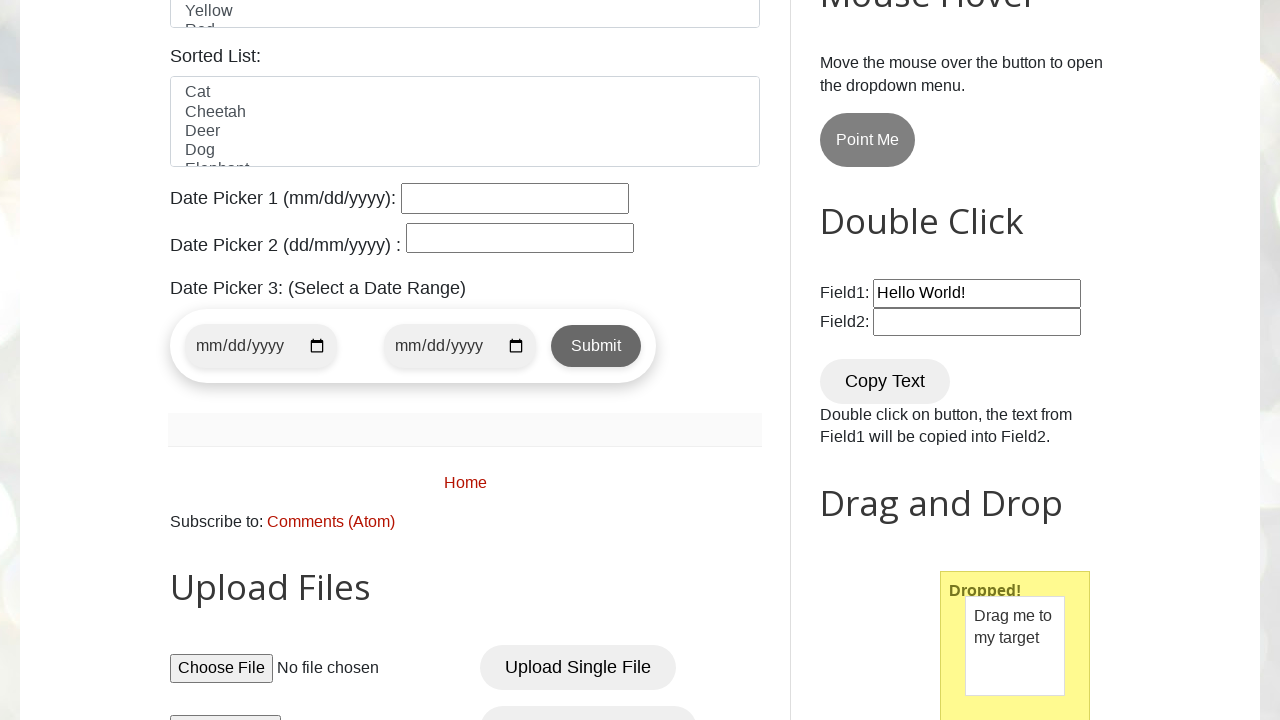

Pressed down mouse button on slider handle at (864, 919)
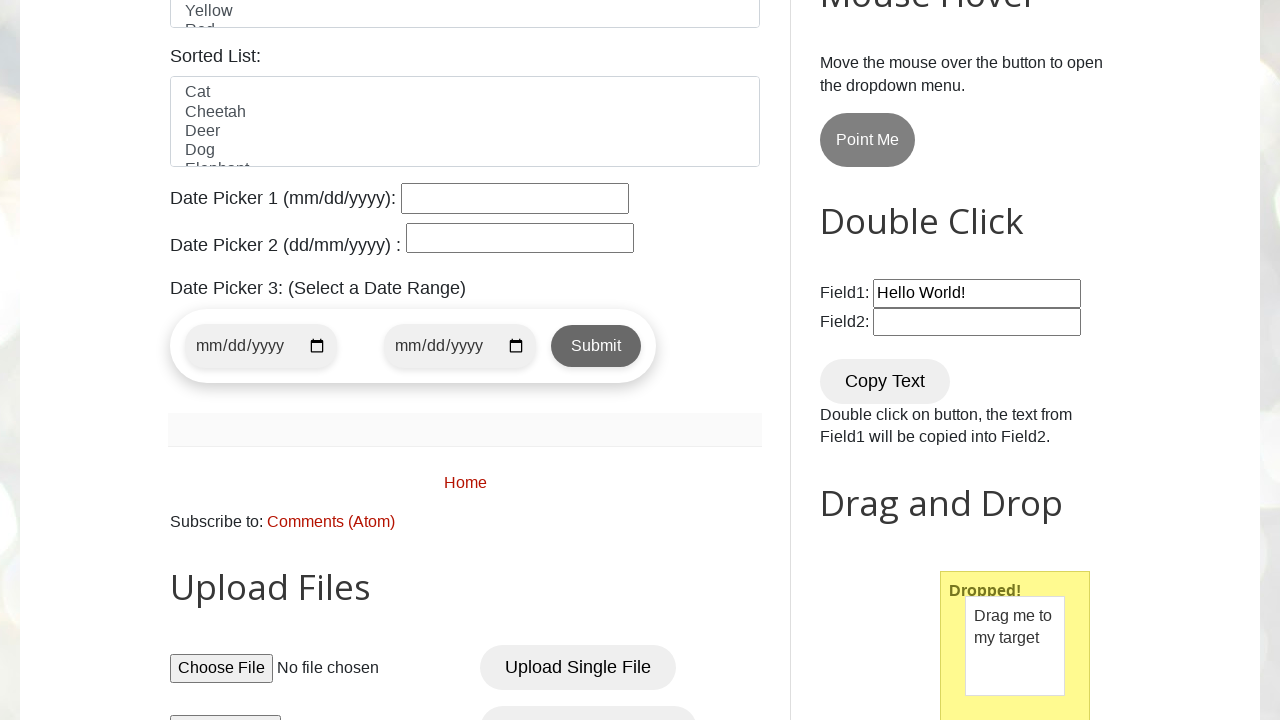

Dragged slider handle to the right at (1155, 910)
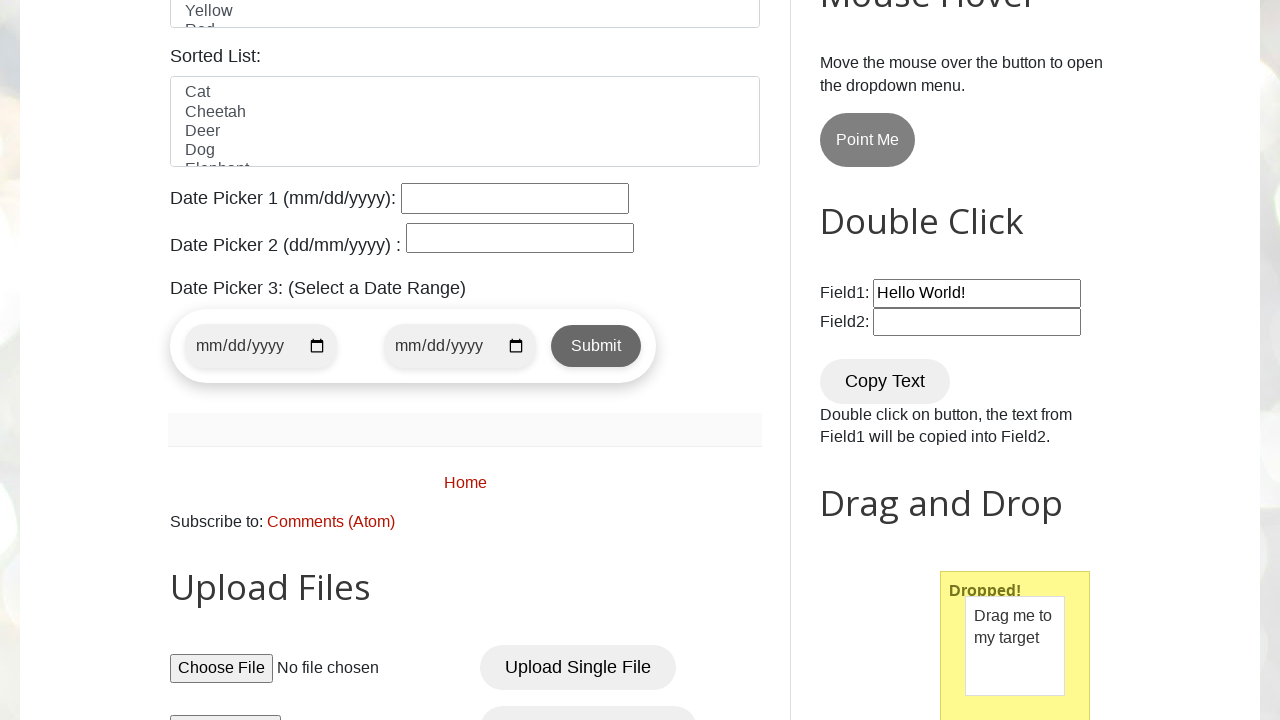

Released mouse button after dragging slider at (1155, 910)
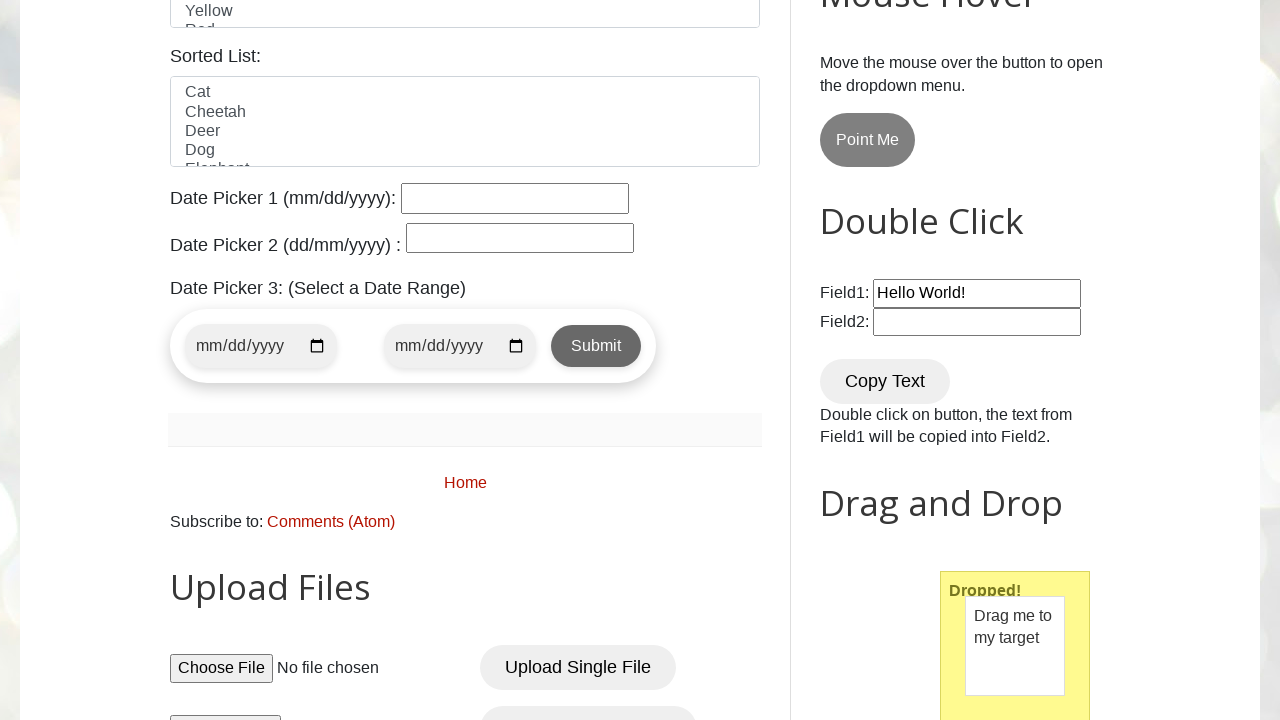

Pressed Ctrl+A to select all content
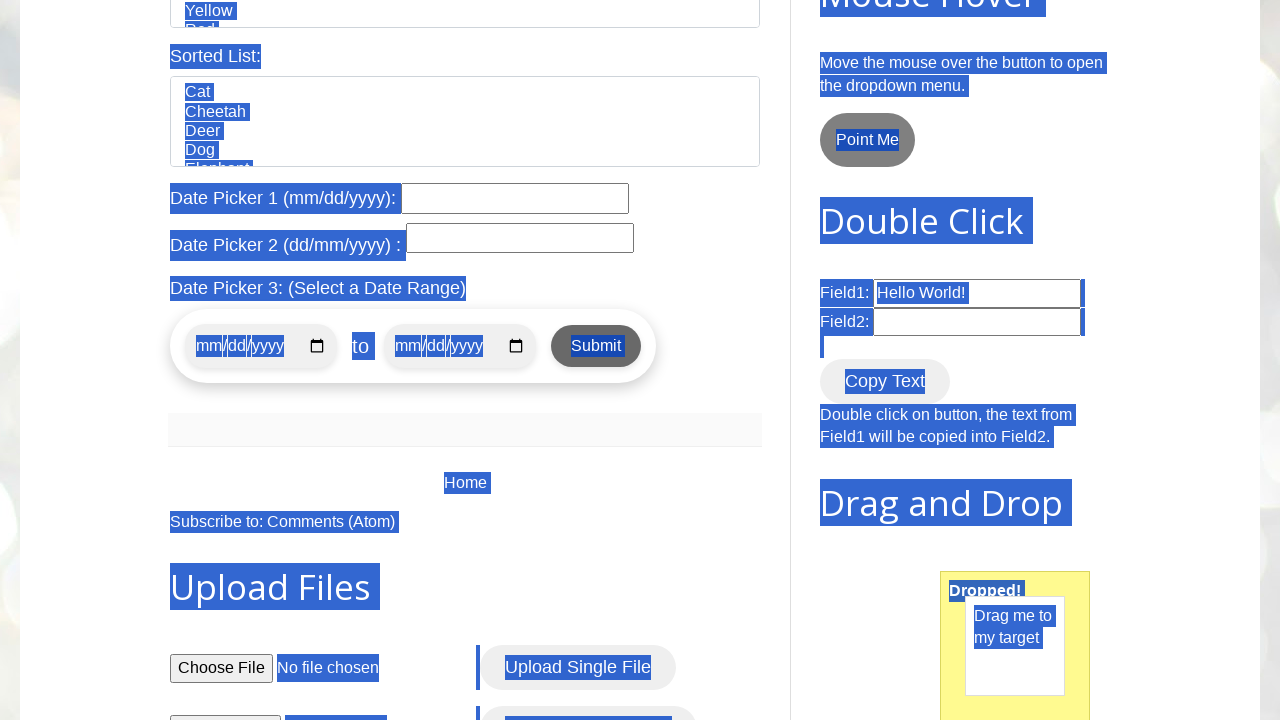

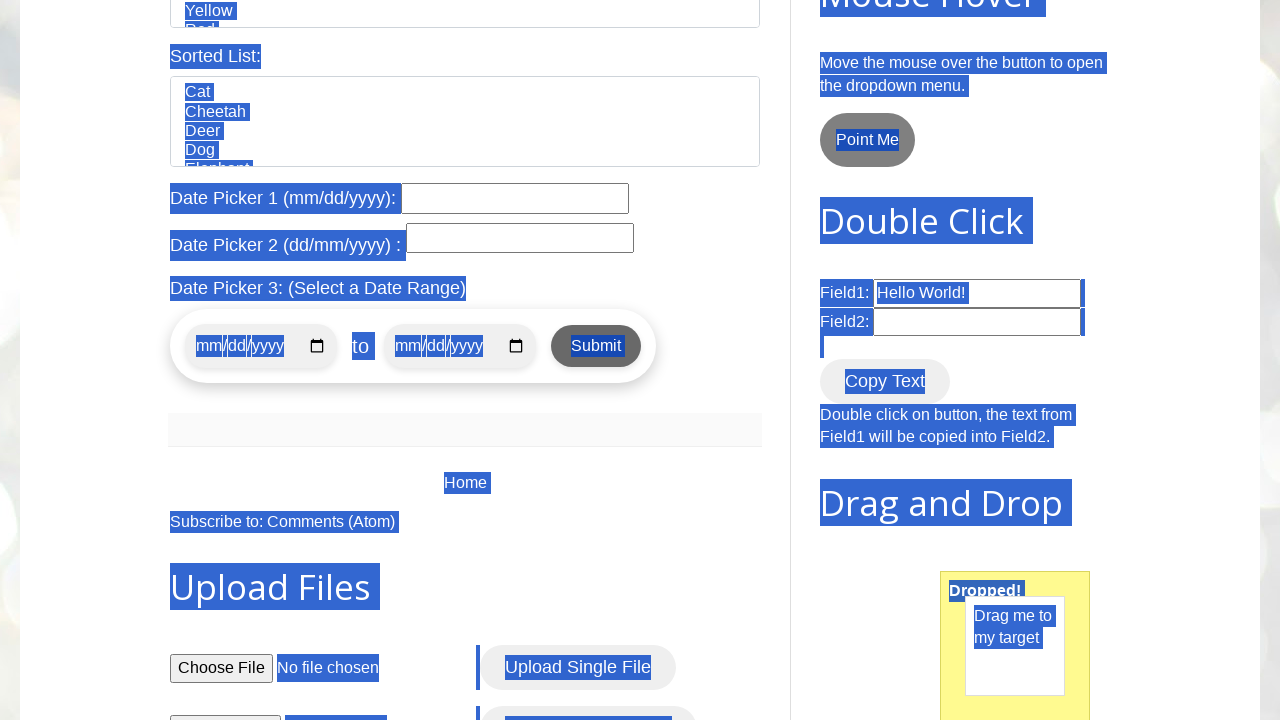